Tests drag and drop functionality by dragging a "Mobile Charger" element and dropping it onto the "Mobile Accessories" target area

Starting URL: https://demoapps.qspiders.com/ui/dragDrop/dragToCorrect?sublist=1

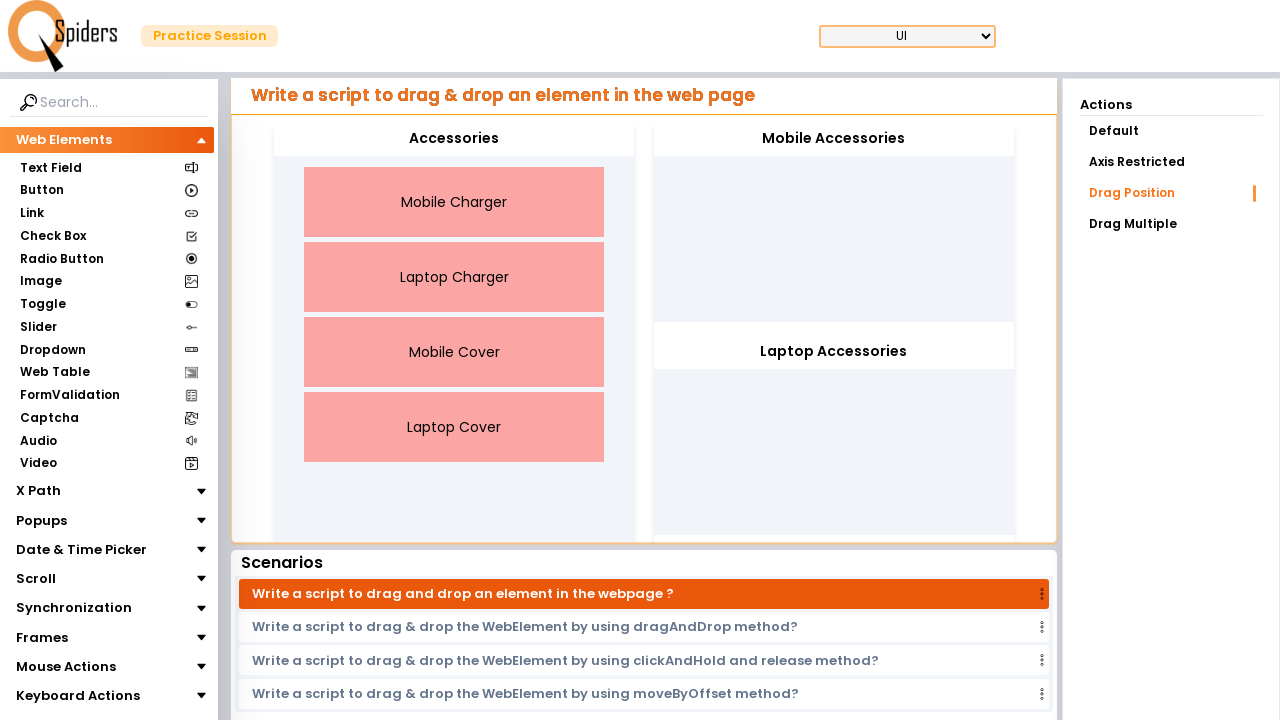

Located Mobile Charger drag element
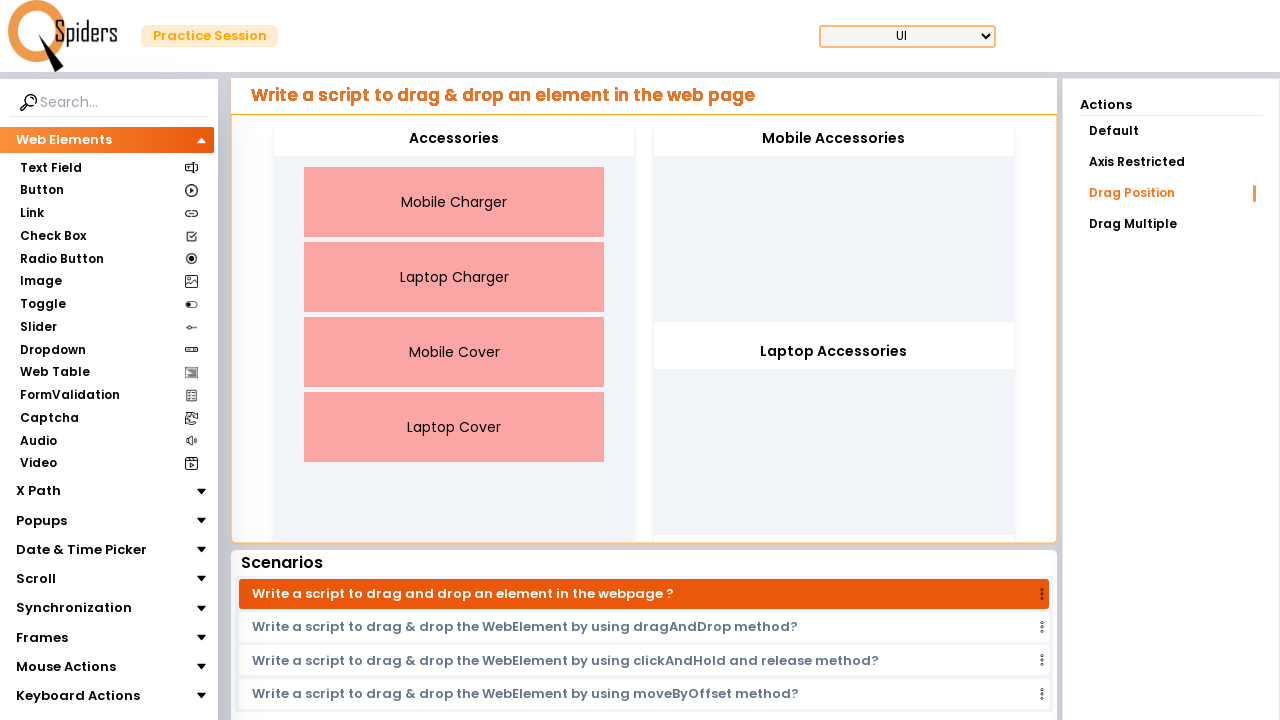

Located Mobile Accessories drop target
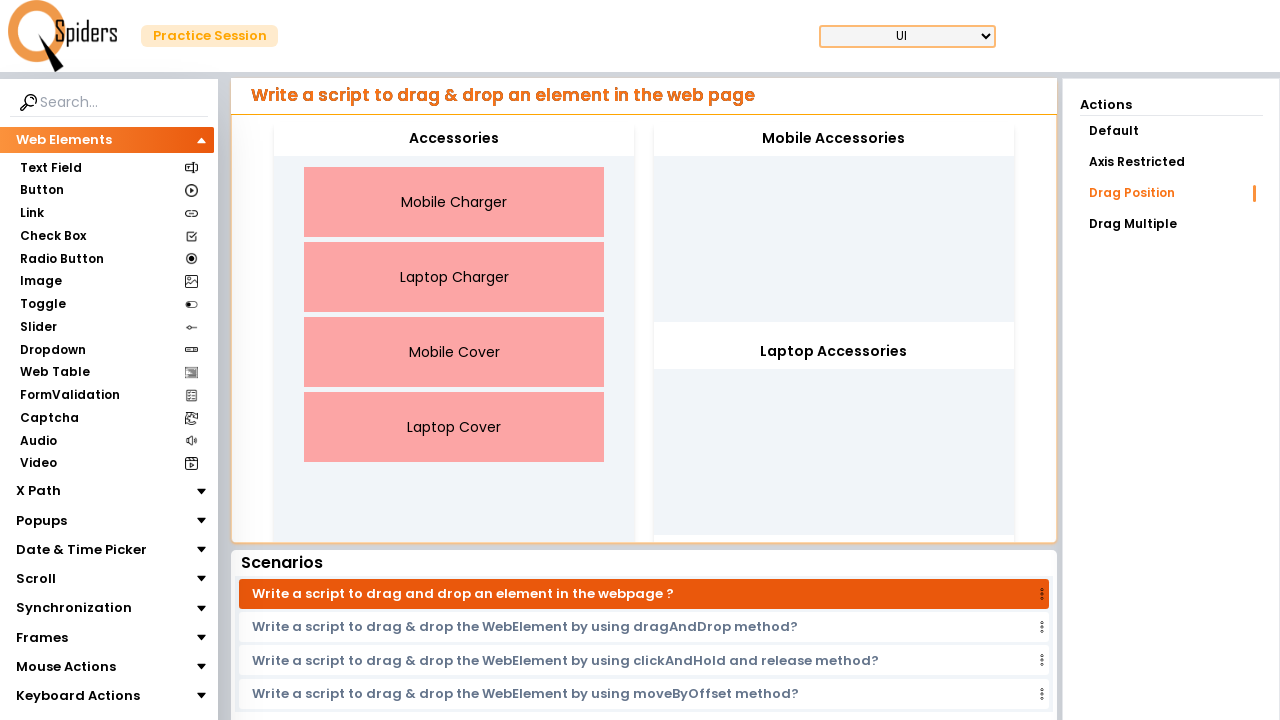

Dragged Mobile Charger onto Mobile Accessories at (834, 139)
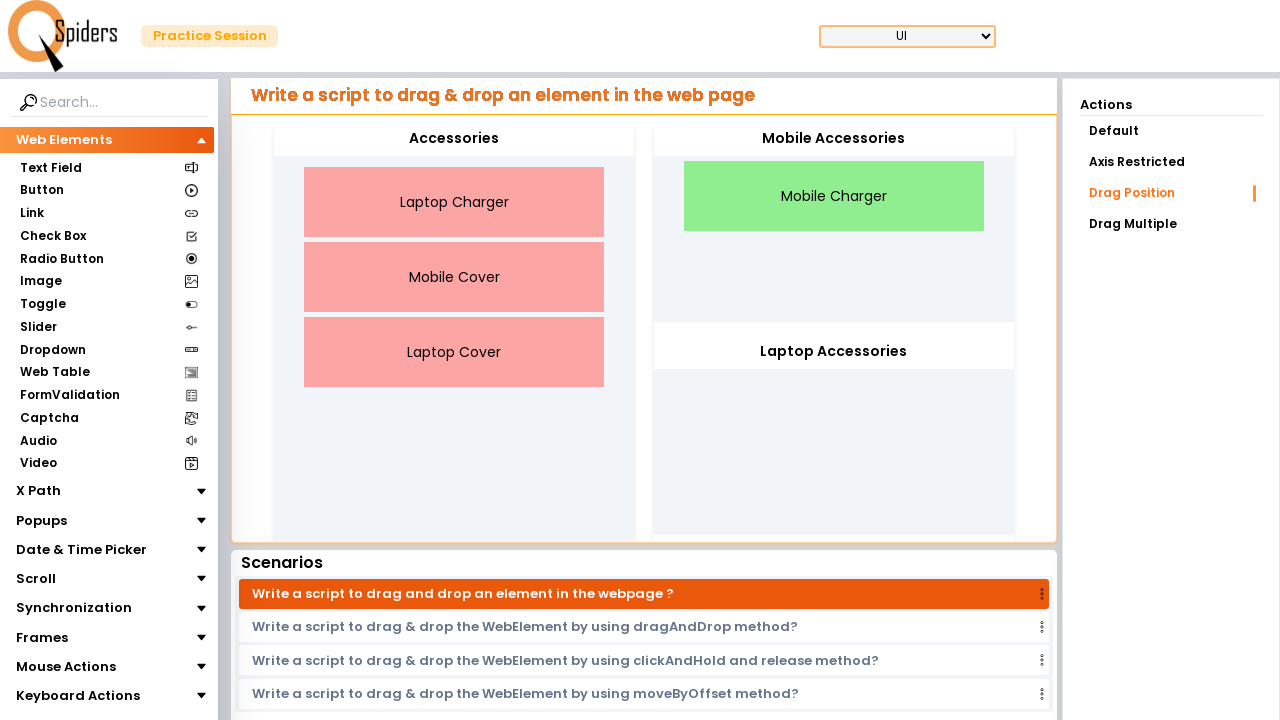

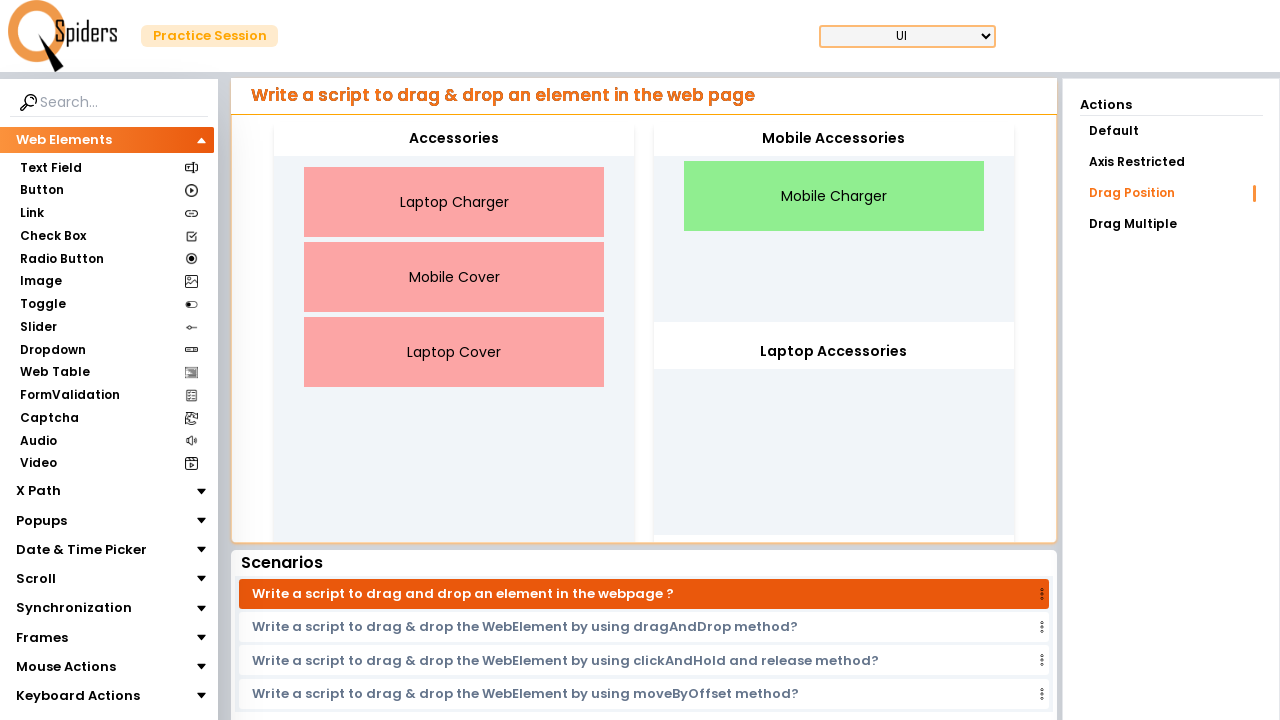